Navigates to the WebDriverIO homepage and clicks on the API link in the navigation

Starting URL: https://webdriver.io

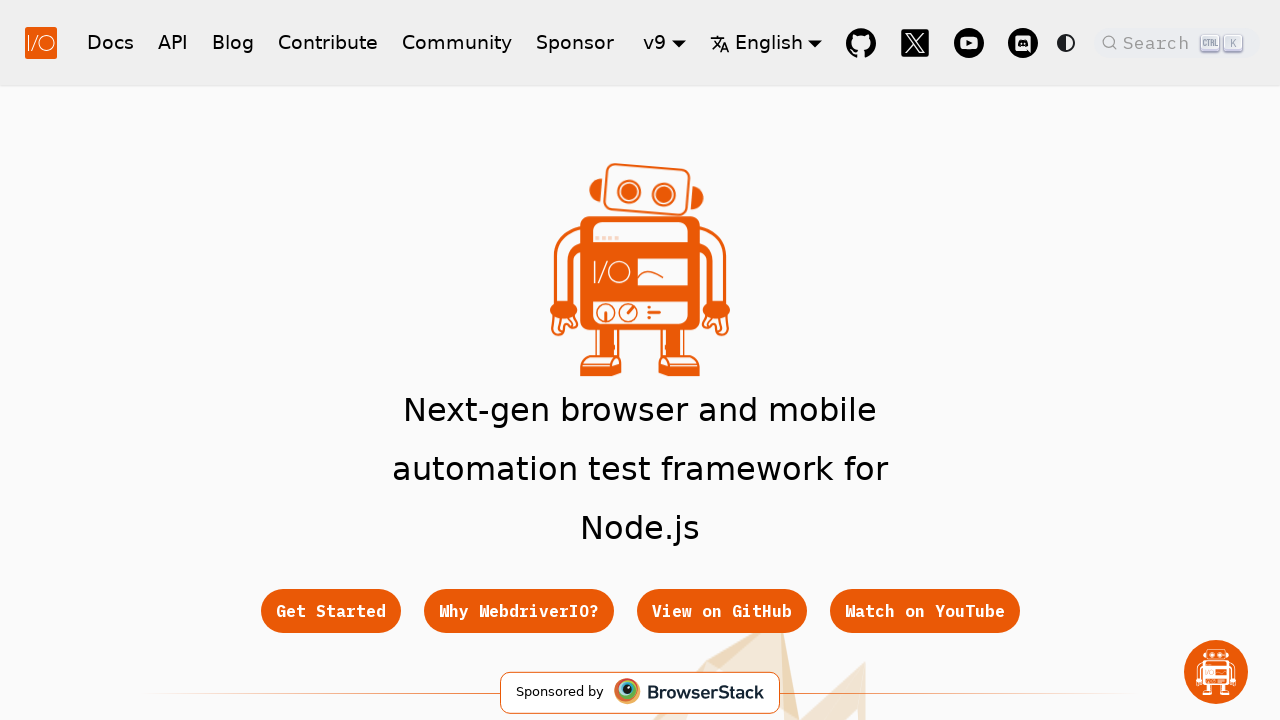

Navigated to WebDriverIO homepage at https://webdriver.io
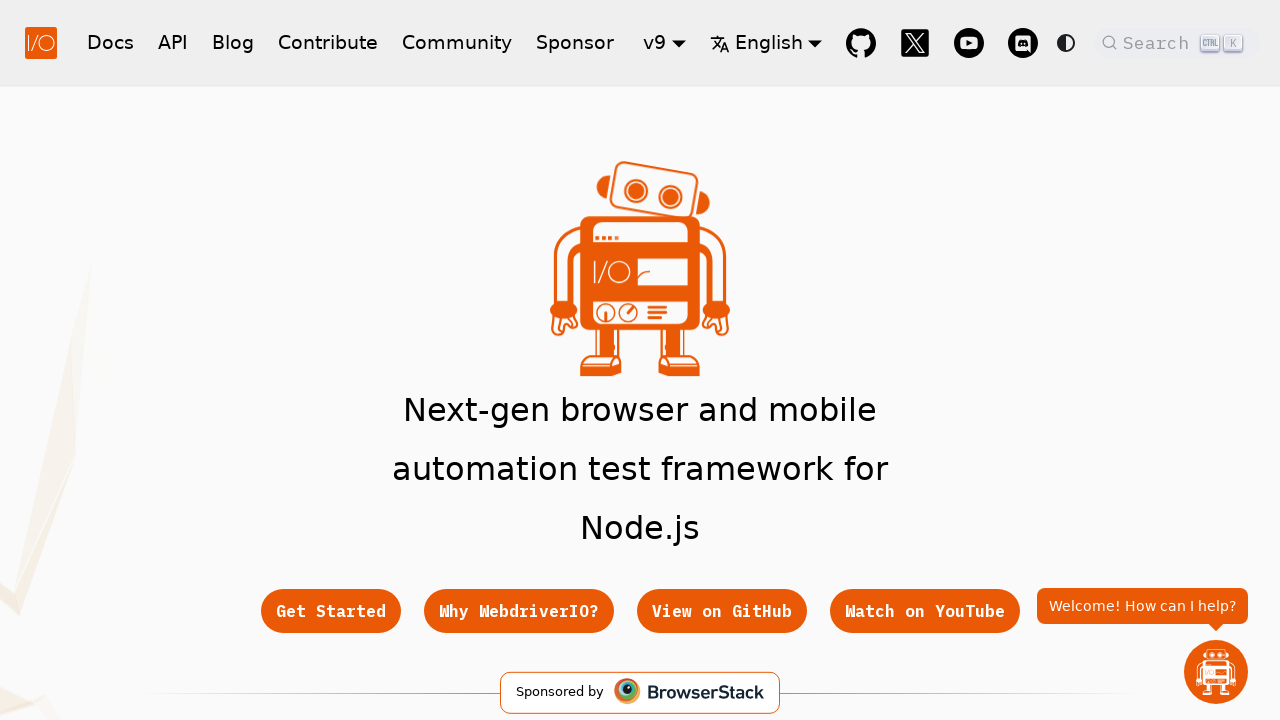

Clicked on the API link in the navigation at (173, 42) on a:text('API')
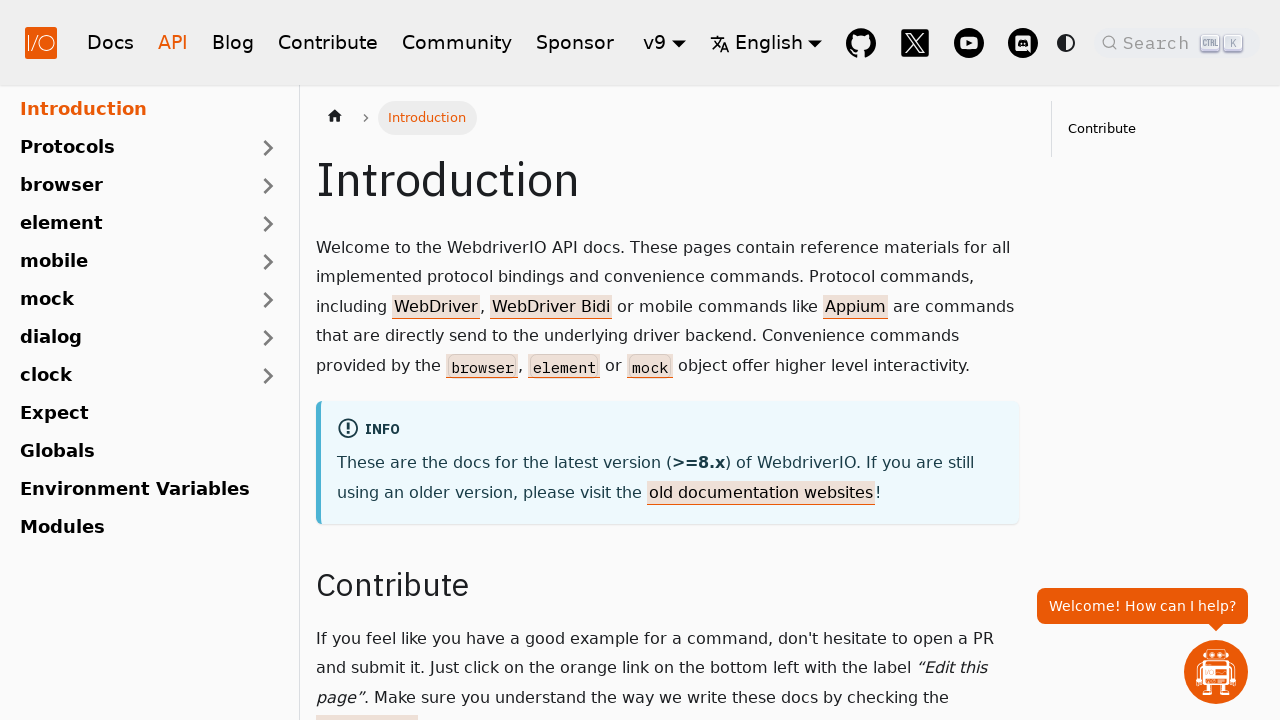

Navigation to API page completed and network idle
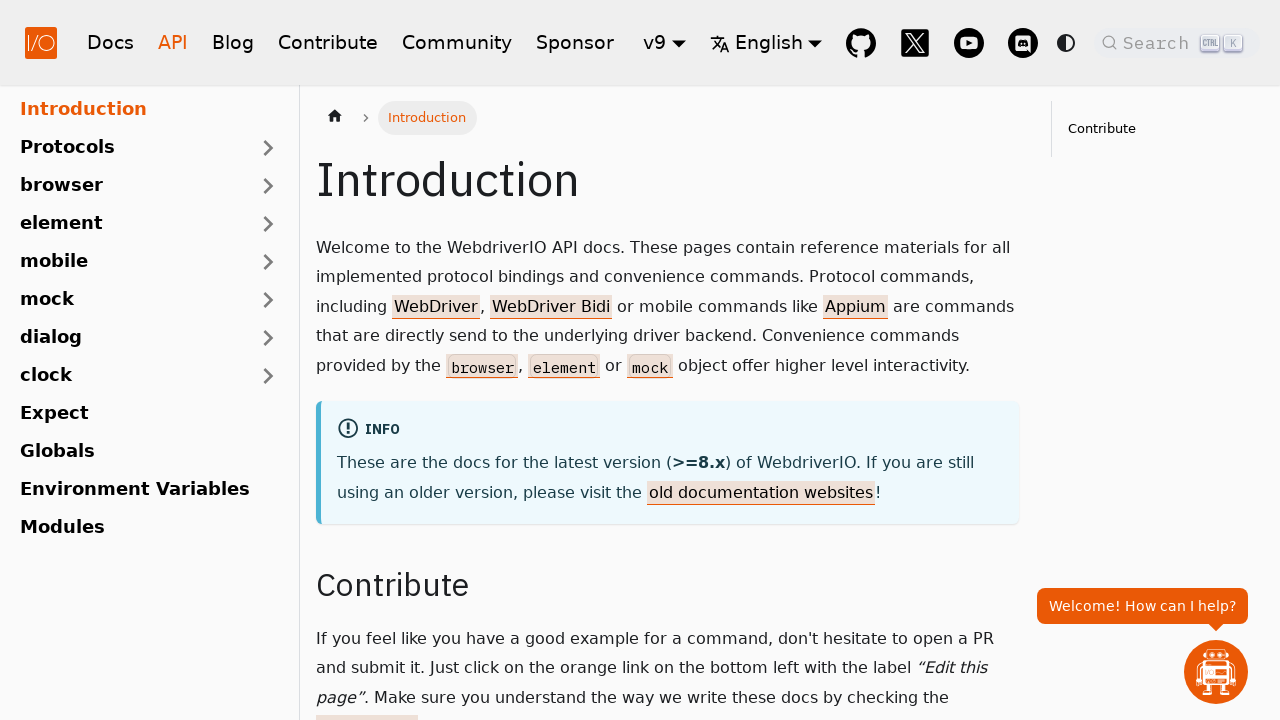

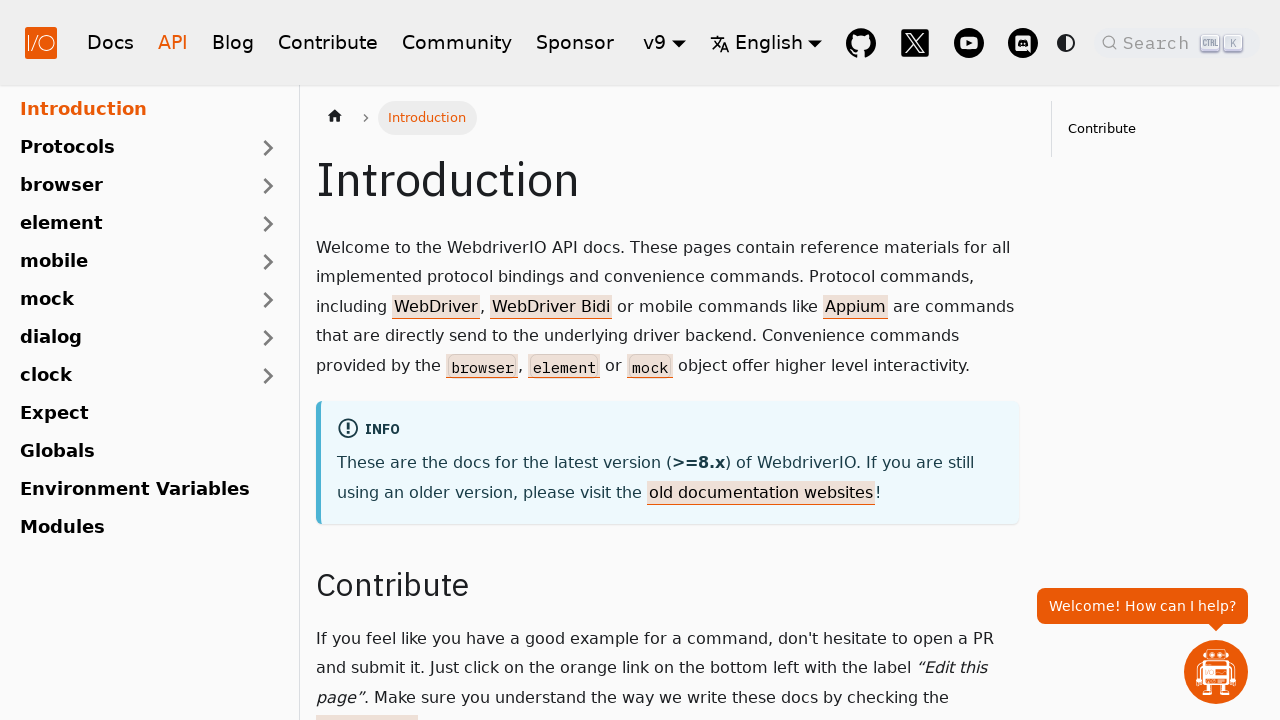